Tests form submission by filling out a Selenium practice form with personal details, selecting experience, profession, automation tools, and dropdown options, then submitting the form.

Starting URL: https://www.techlistic.com/p/selenium-practice-form.html

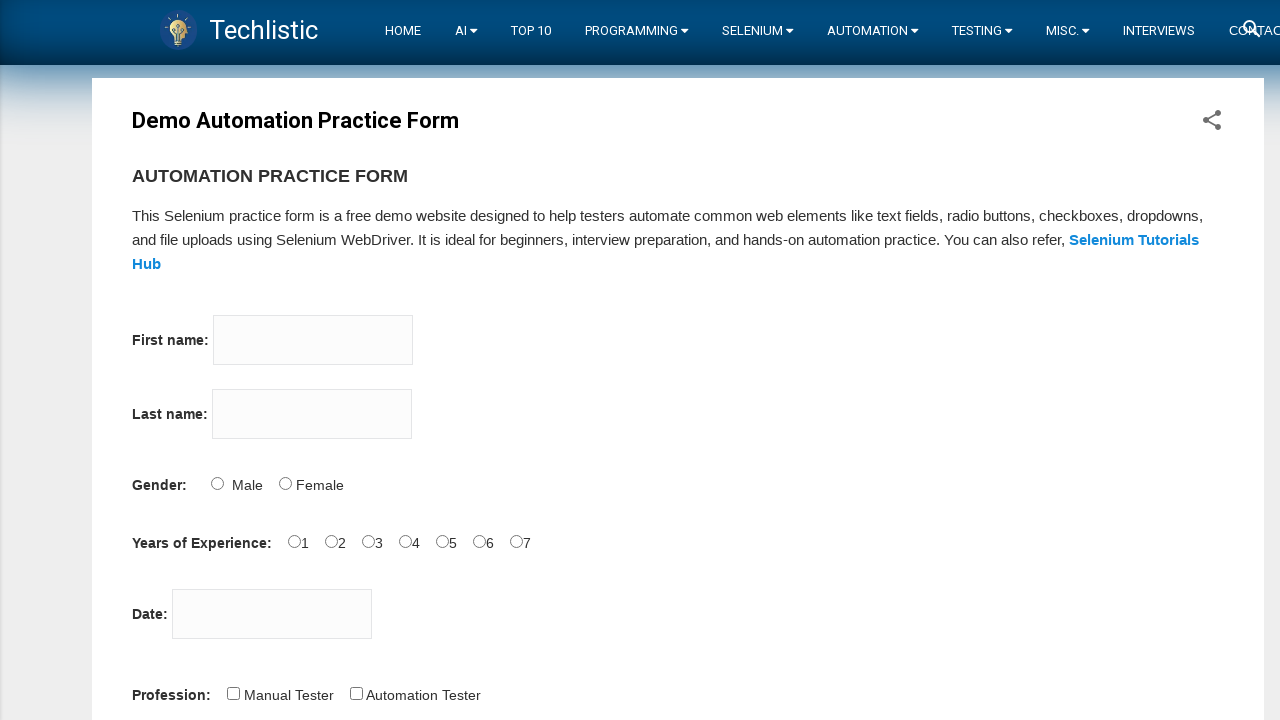

Filled first name field with 'subham' on input[name='firstname']
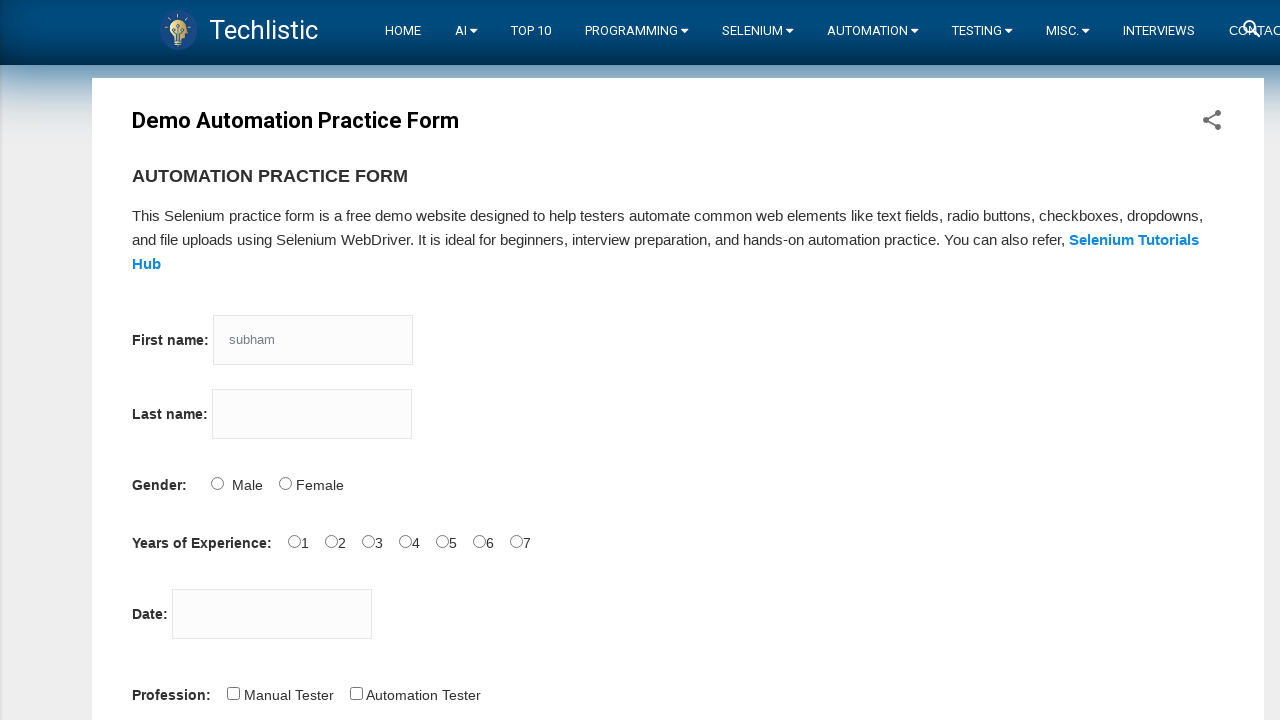

Filled last name field with 'sharma' on input[name='lastname']
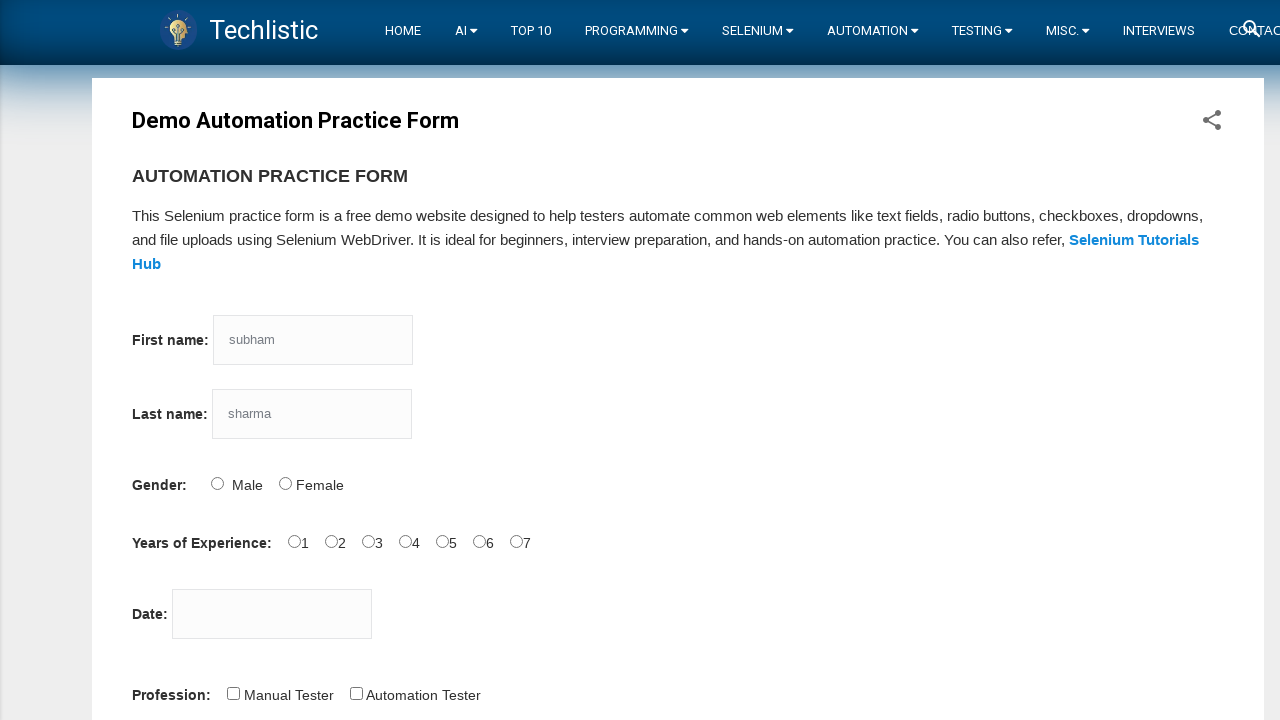

Selected Male as gender at (217, 483) on input[value='Male']
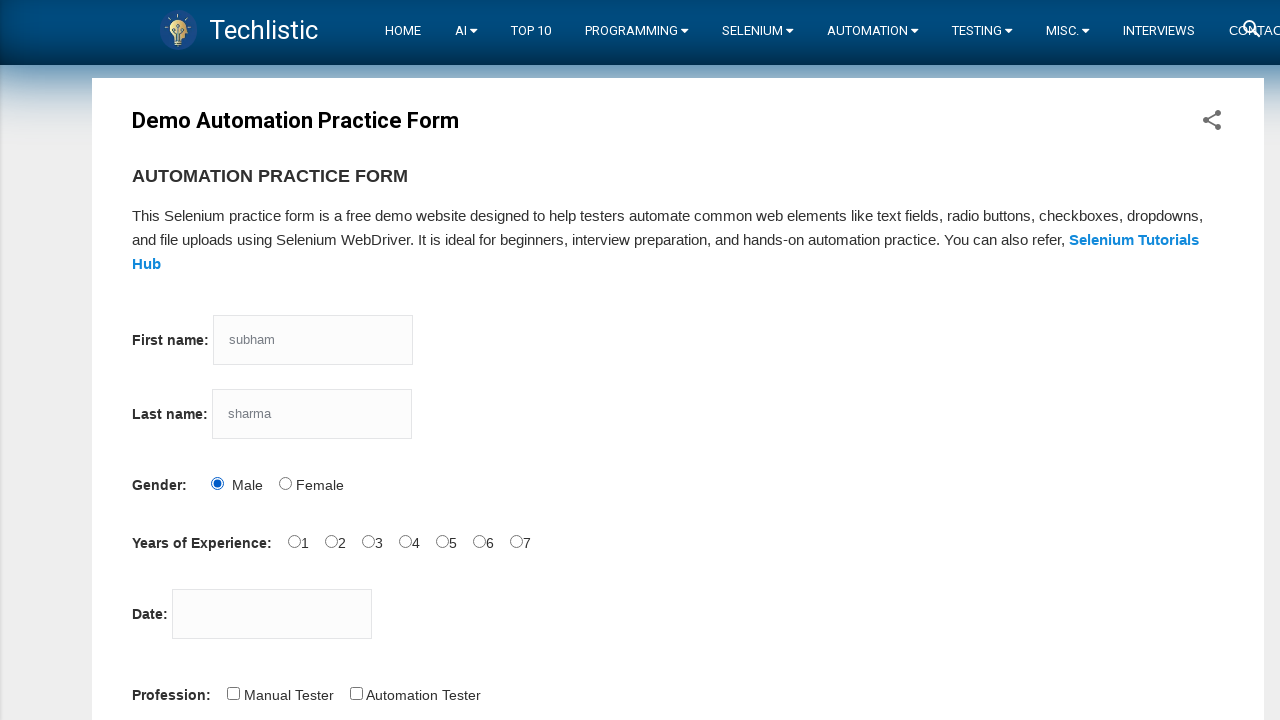

Selected 4 years experience at (405, 541) on input[value='4']
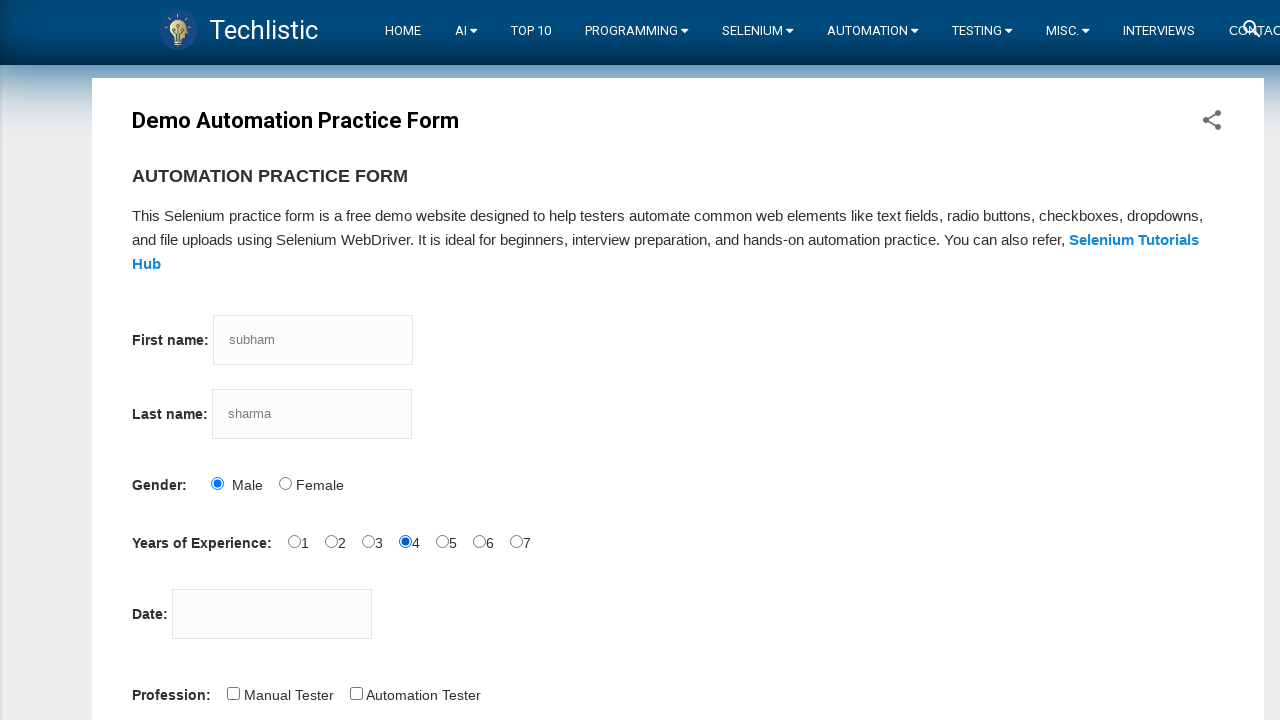

Filled date picker with 15/03/2024 on input#datepicker
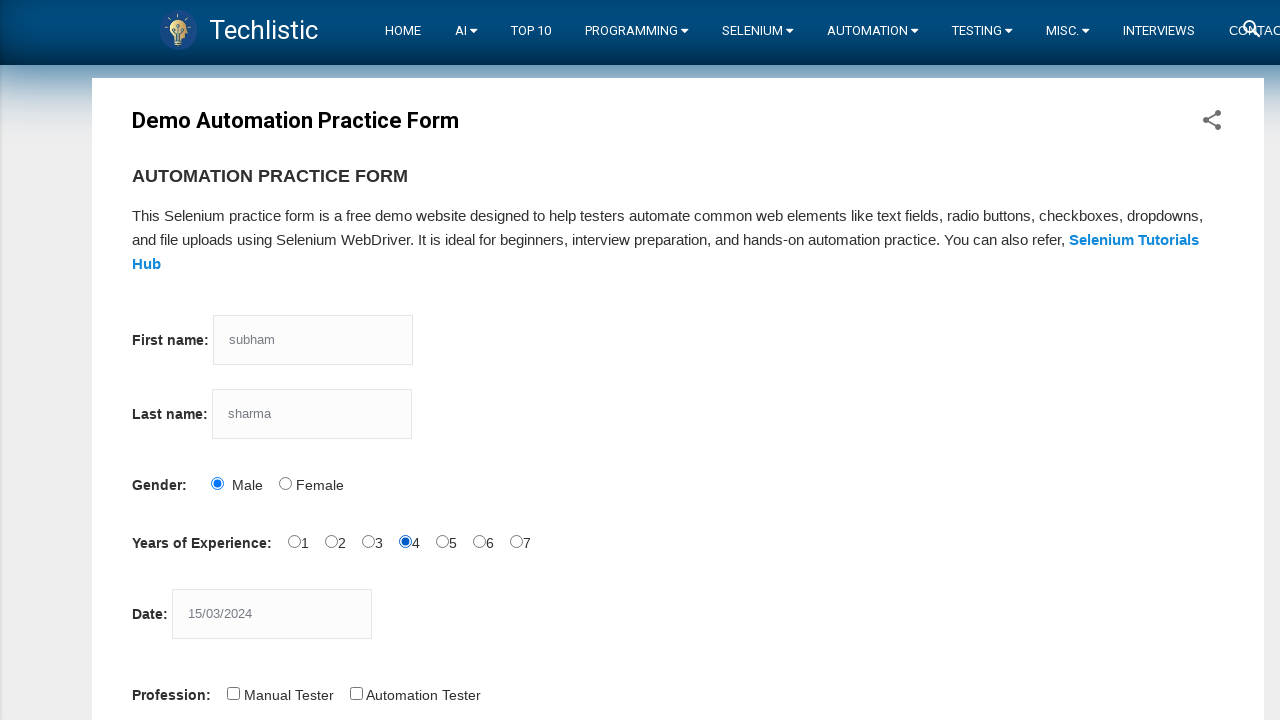

Selected QTP automation tool at (281, 360) on input[value='QTP']
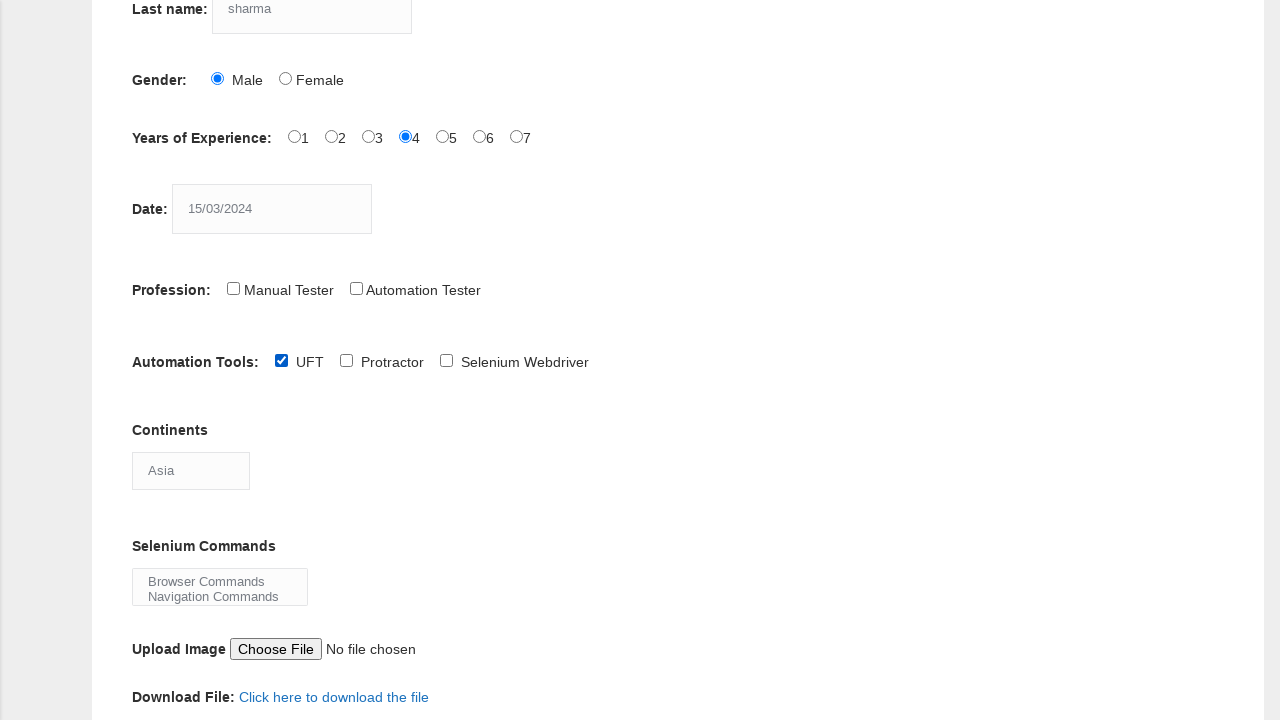

Selected Selenium Webdriver automation tool at (446, 360) on input[value='Selenium Webdriver']
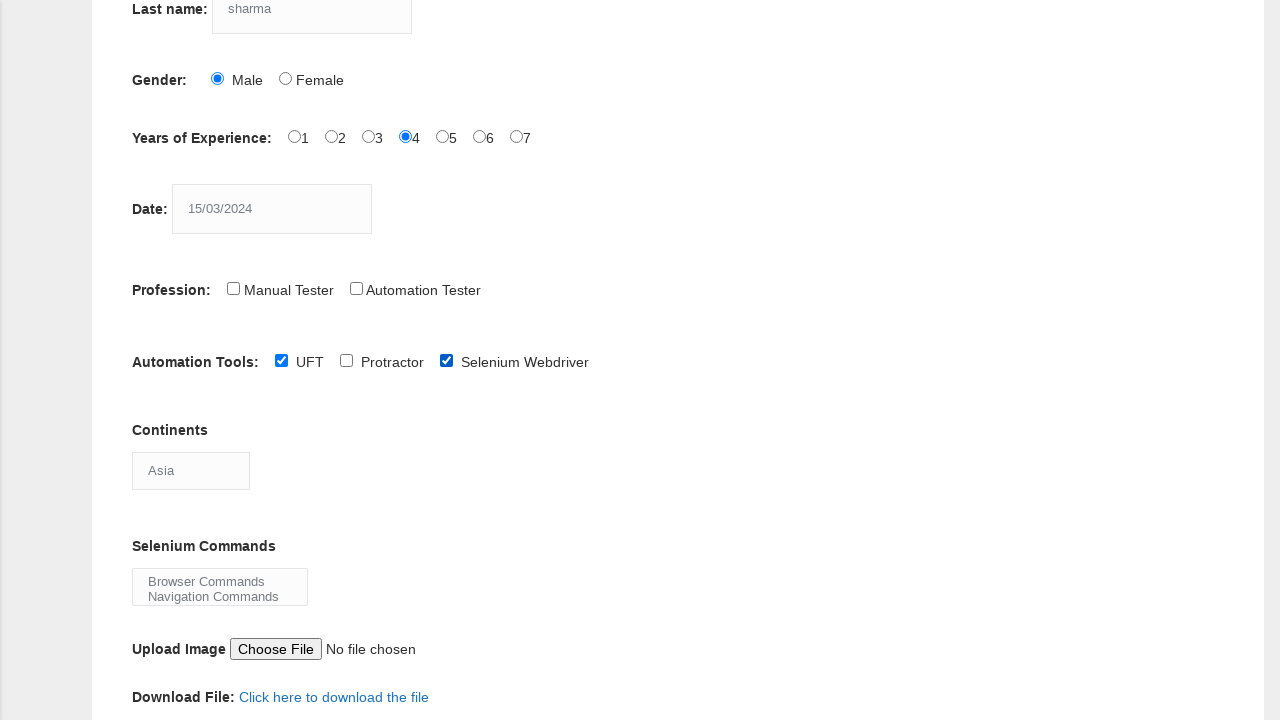

Selected Automation Tester profession at (356, 288) on input[value='Automation Tester']
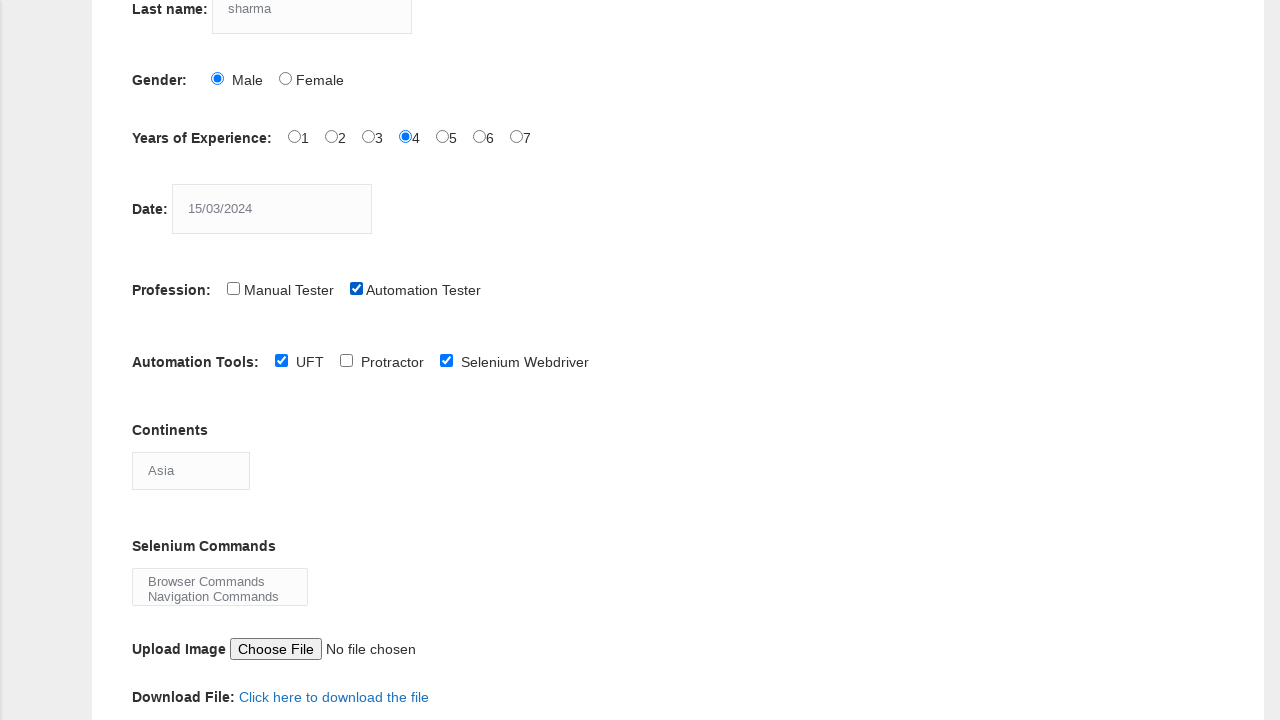

Selected Europe from continents dropdown on select[name='continents']
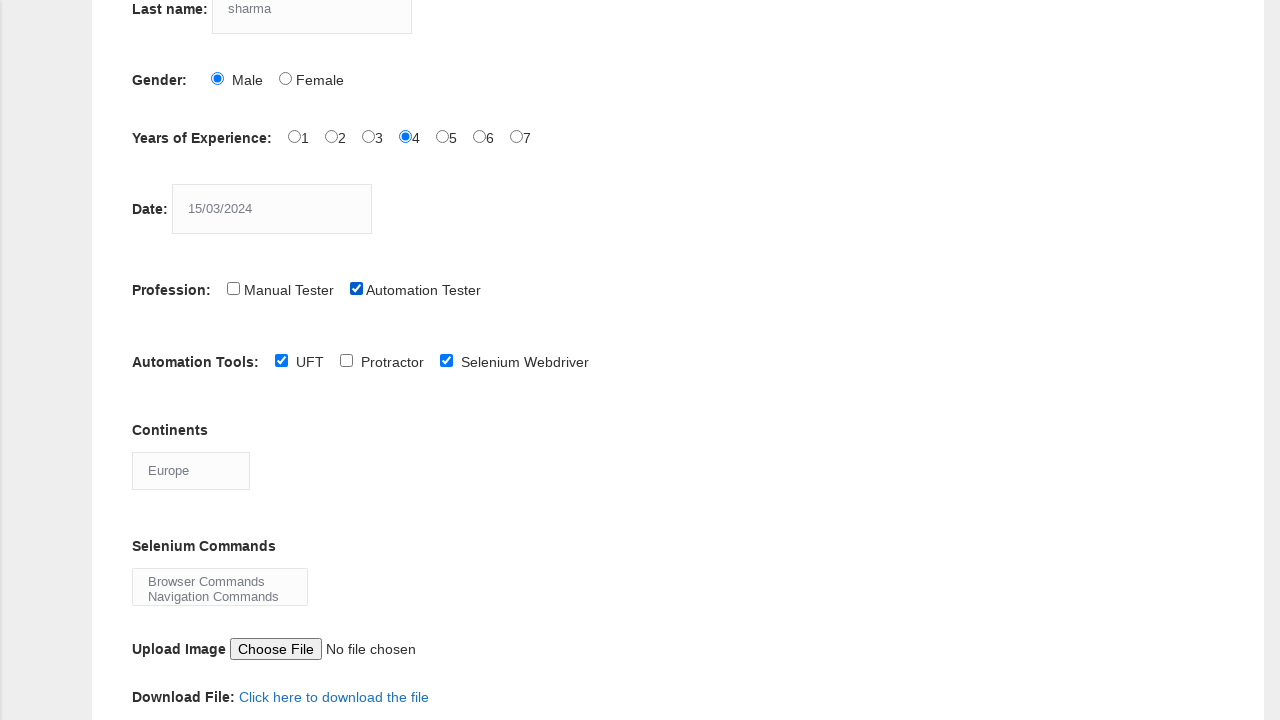

Selected Browser Commands from selenium commands dropdown on select[name='selenium_commands']
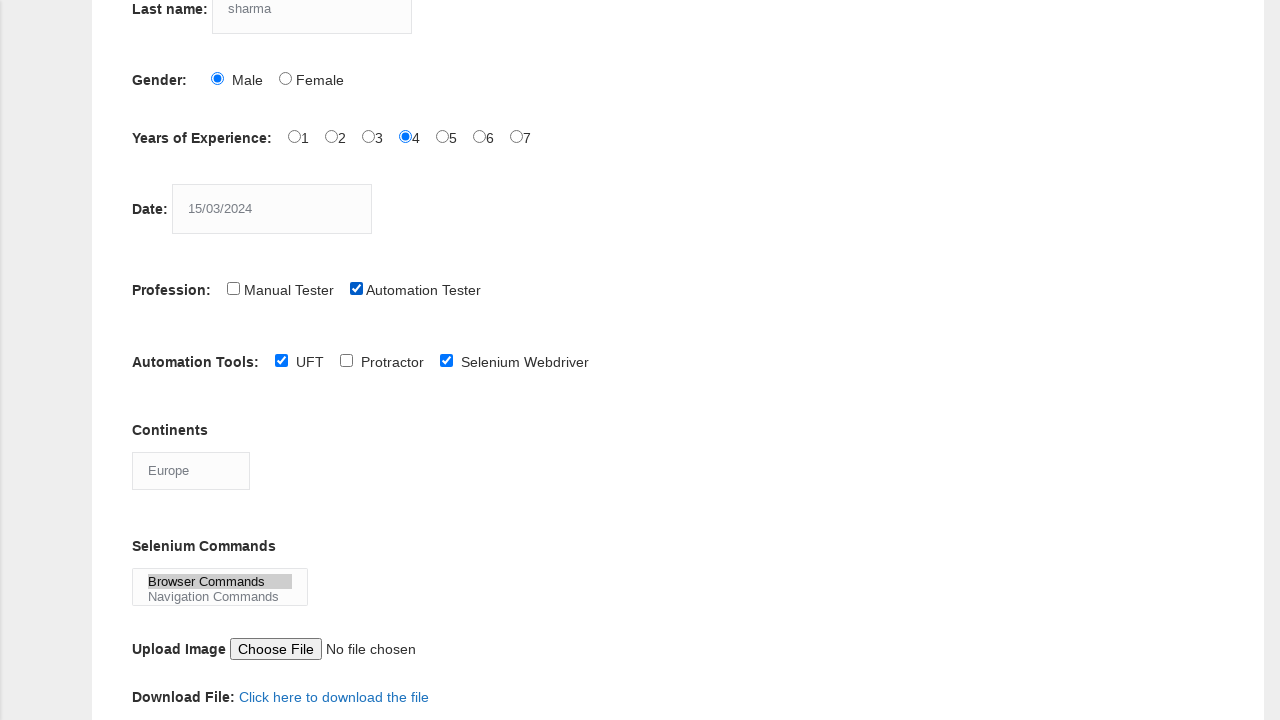

Clicked submit button to submit the form at (157, 360) on button[name='submit']
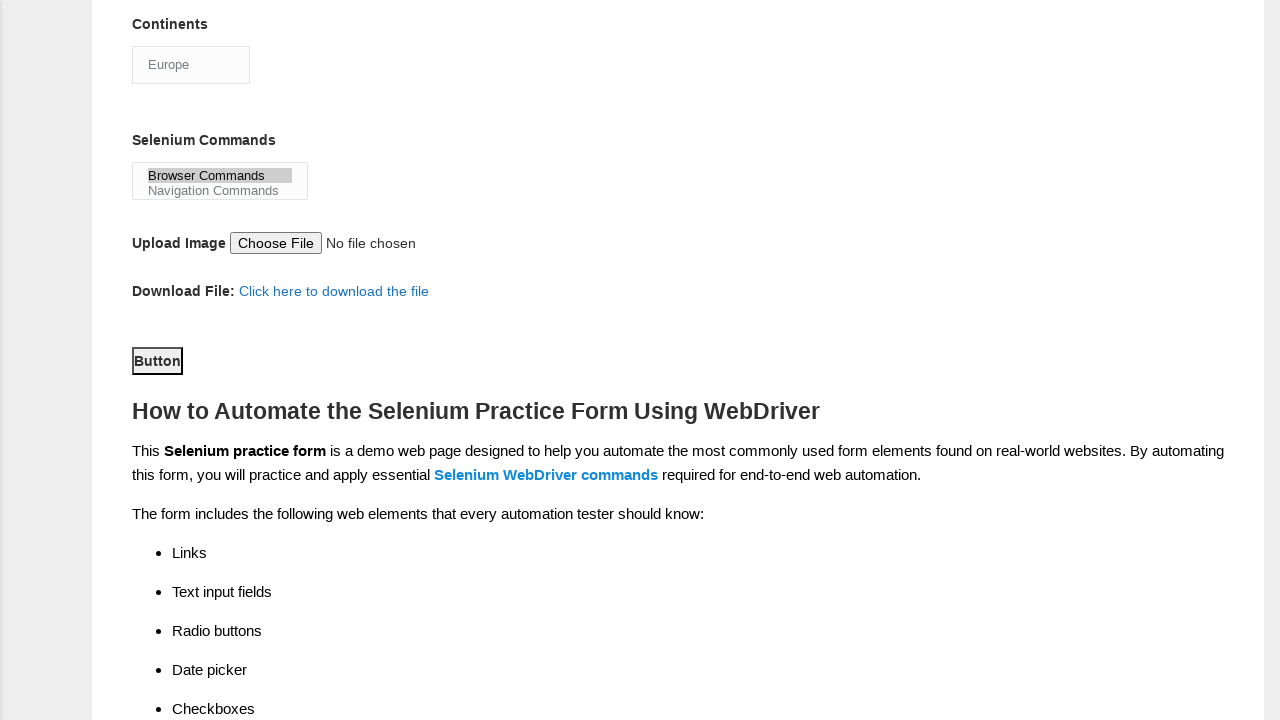

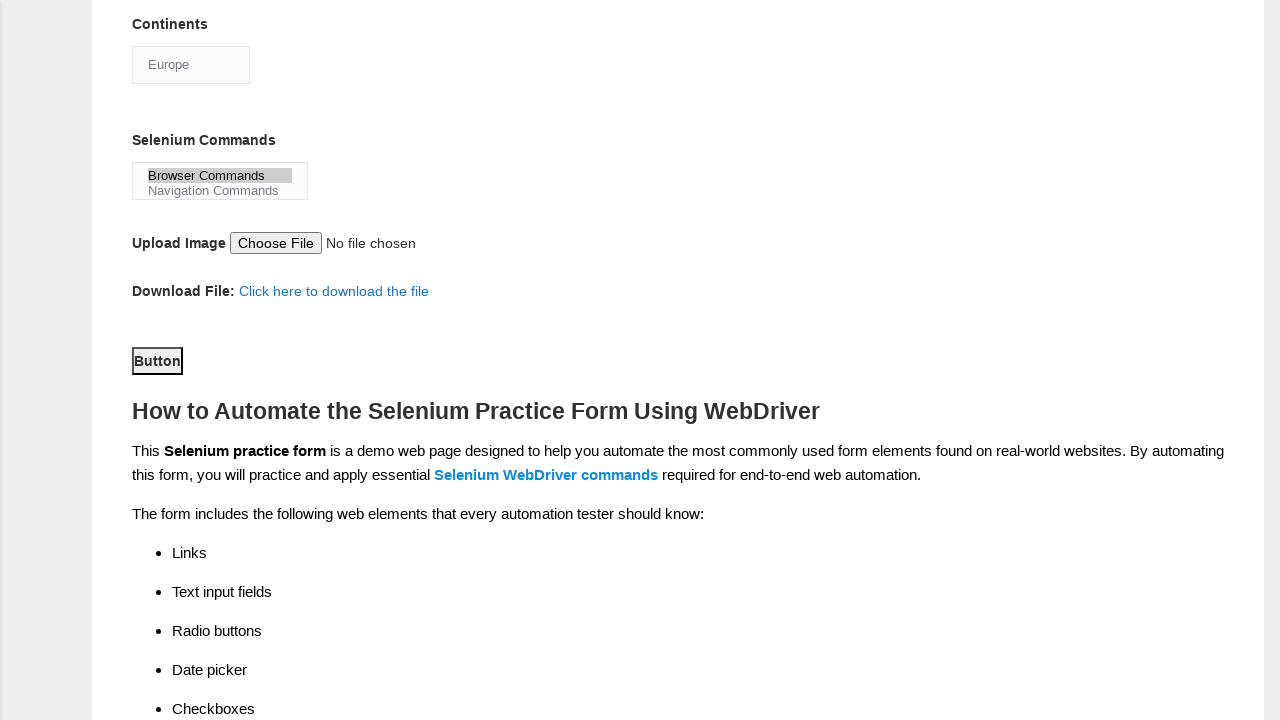